Tests finding and clicking a link by its calculated text value, then fills out a registration form with personal information (first name, last name, city, country) and submits it.

Starting URL: http://suninjuly.github.io/find_link_text

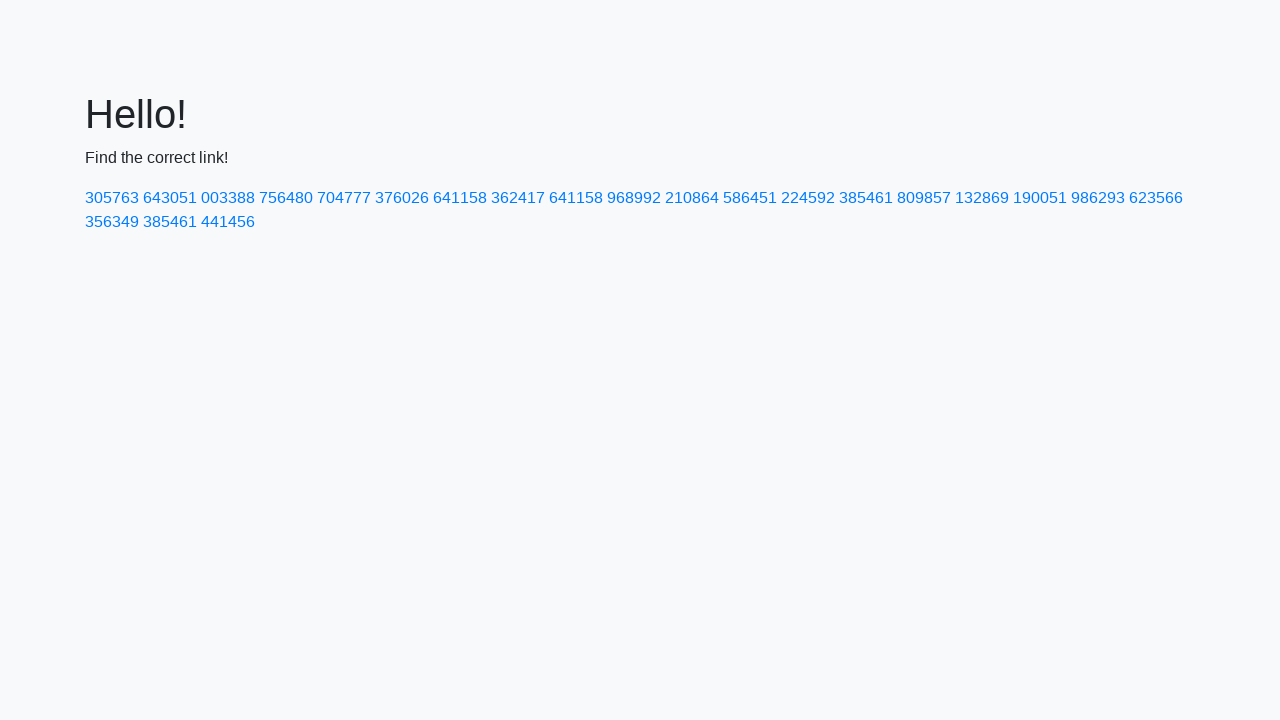

Clicked link with calculated text value '224592' at (808, 198) on text=224592
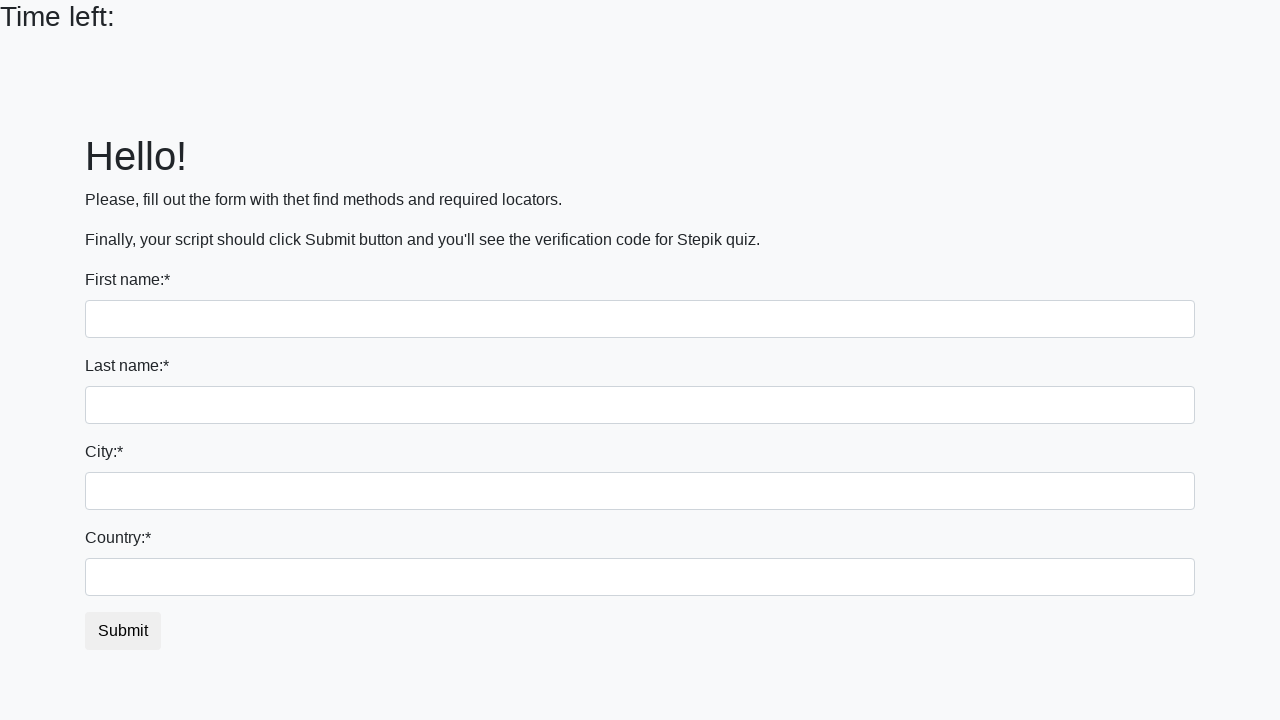

Filled first name field with 'Ivan' on input
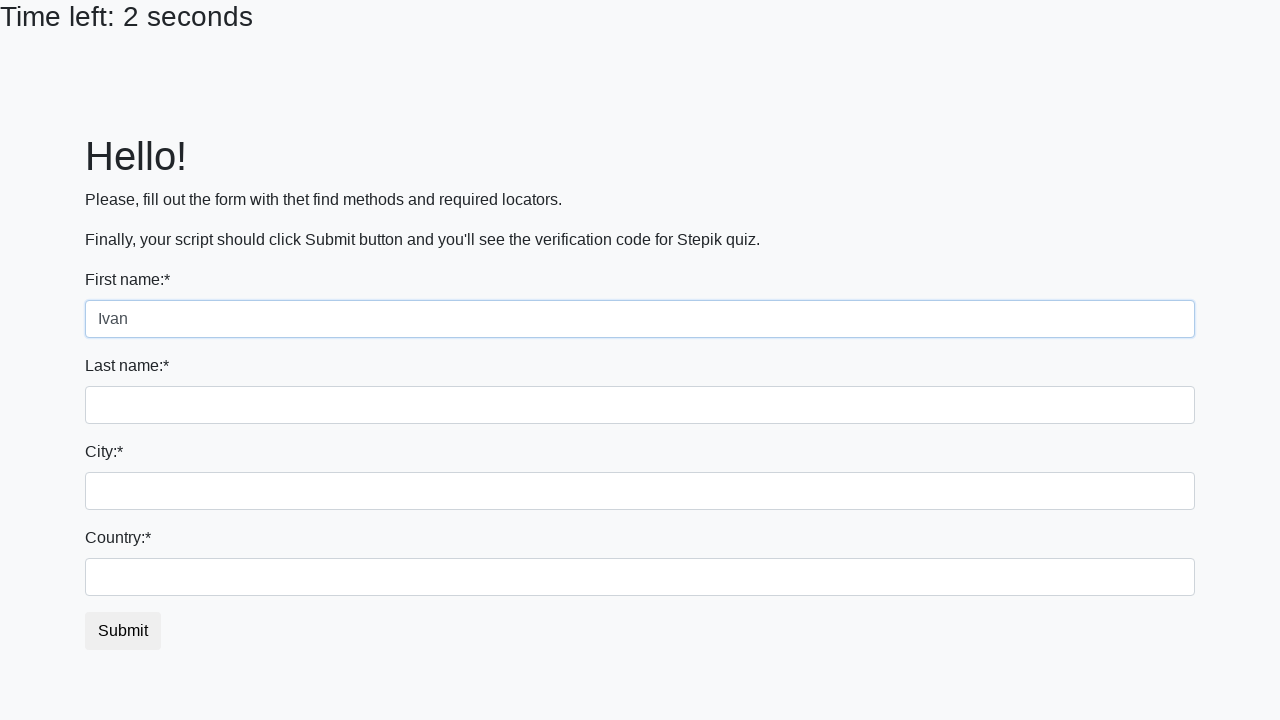

Filled last name field with 'Petrov' on input[name='last_name']
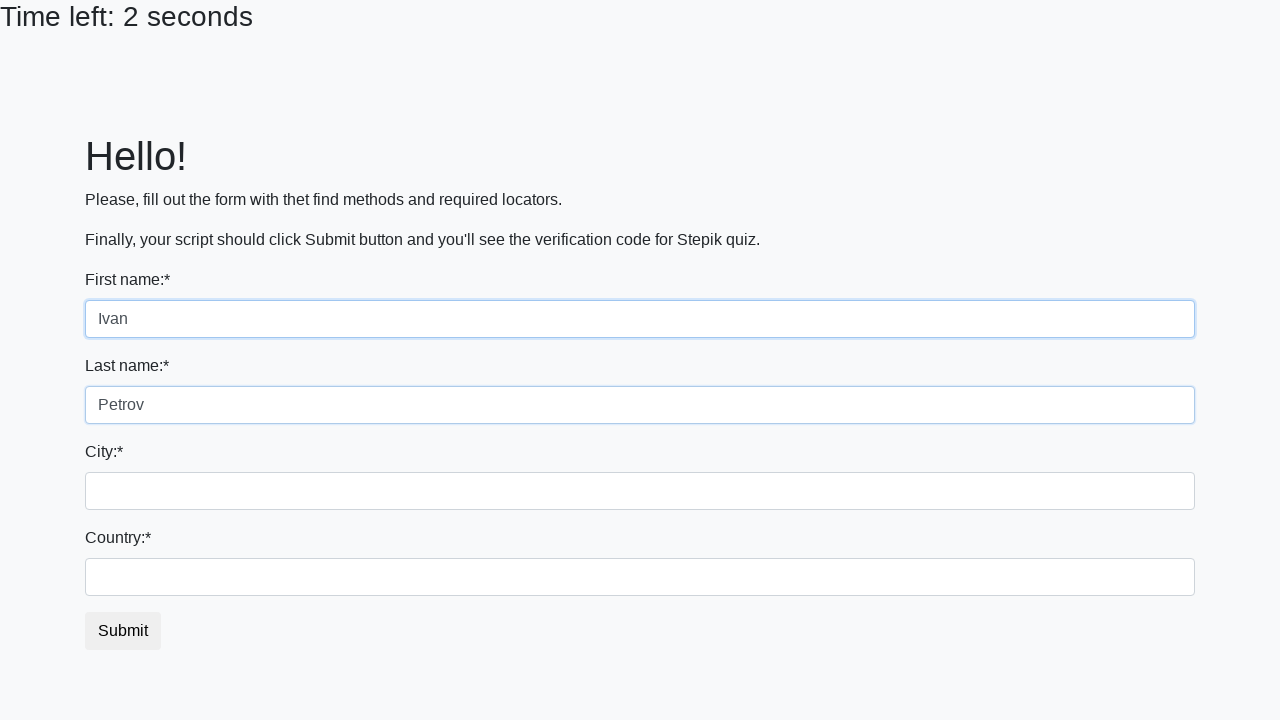

Filled city field with 'Smolensk' on .city
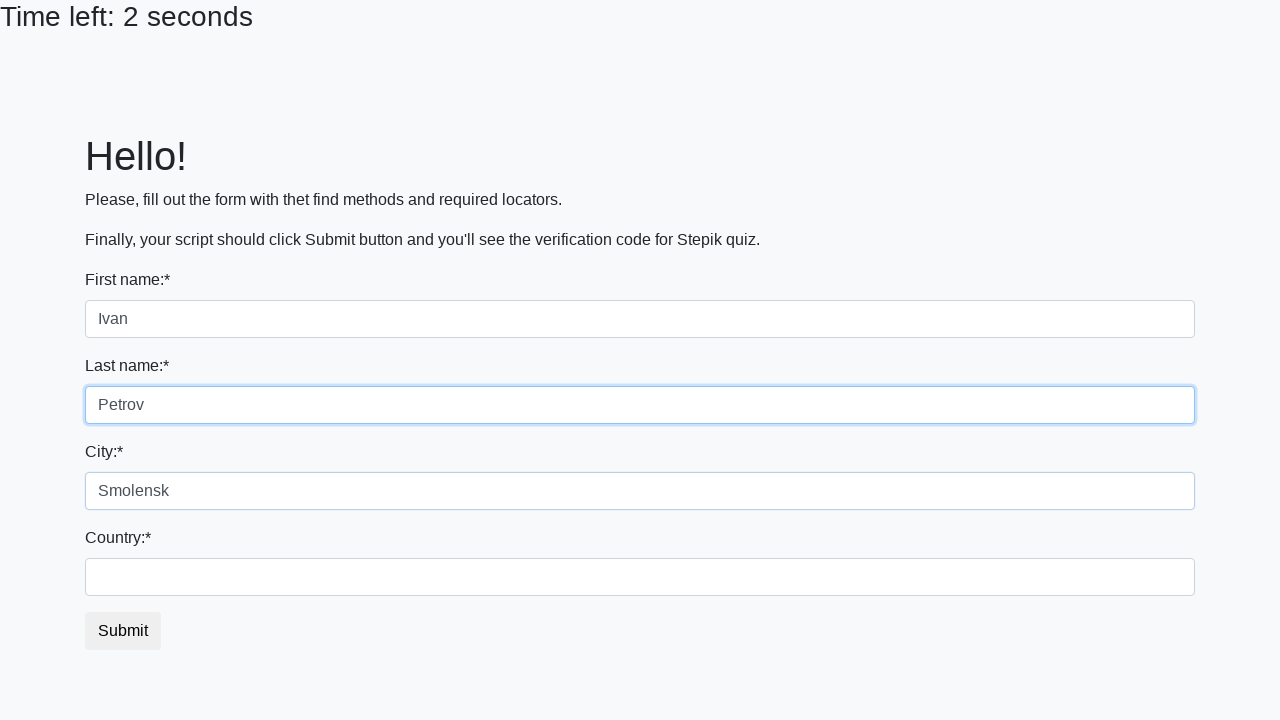

Filled country field with 'Russia' on #country
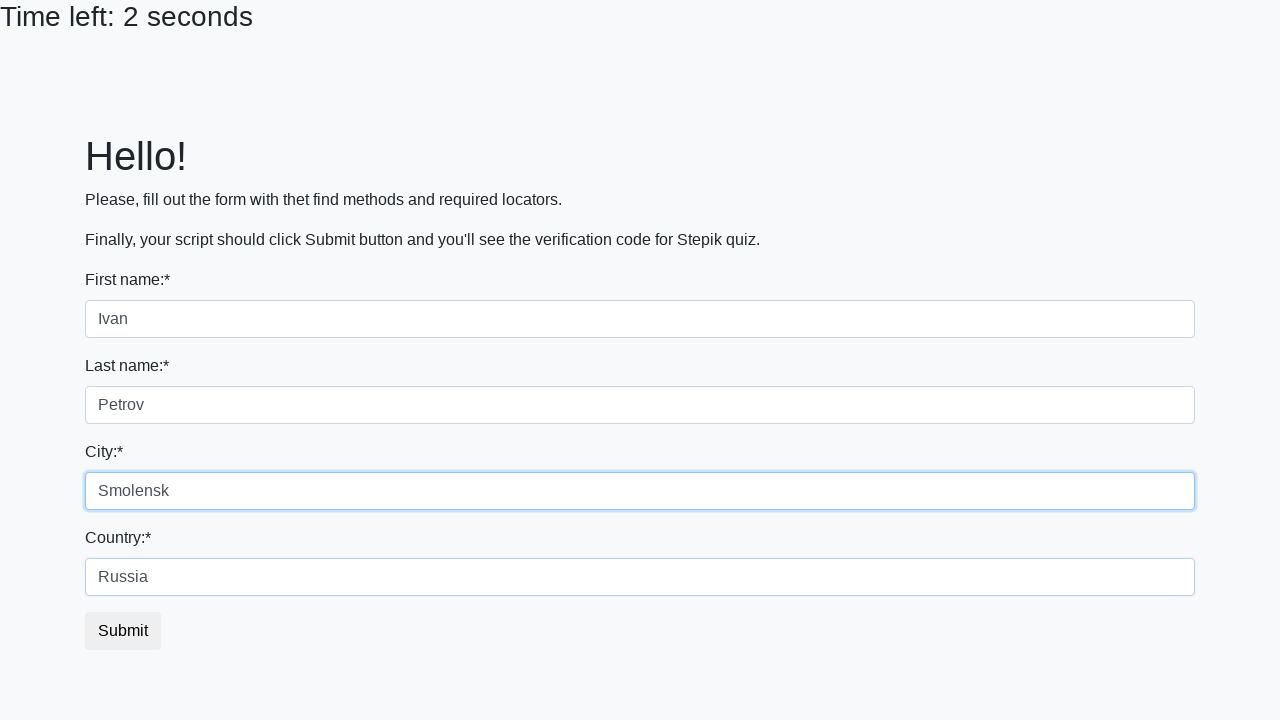

Clicked submit button to register at (123, 631) on button.btn
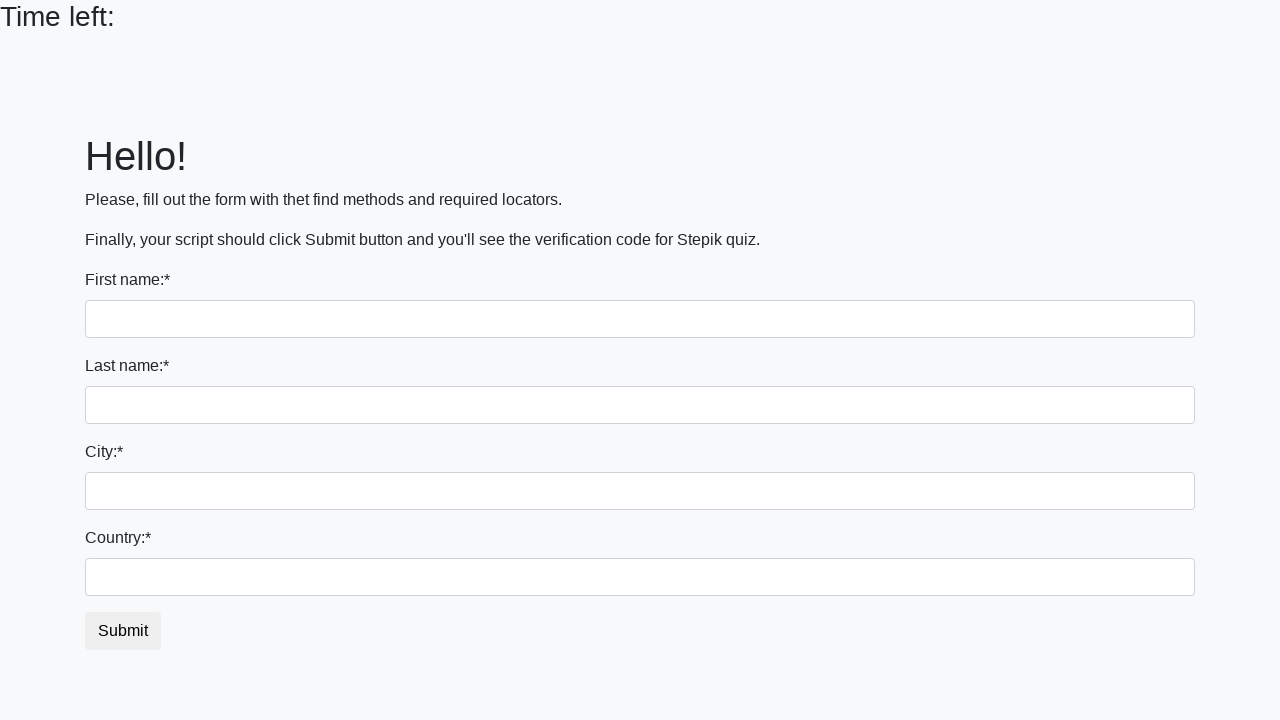

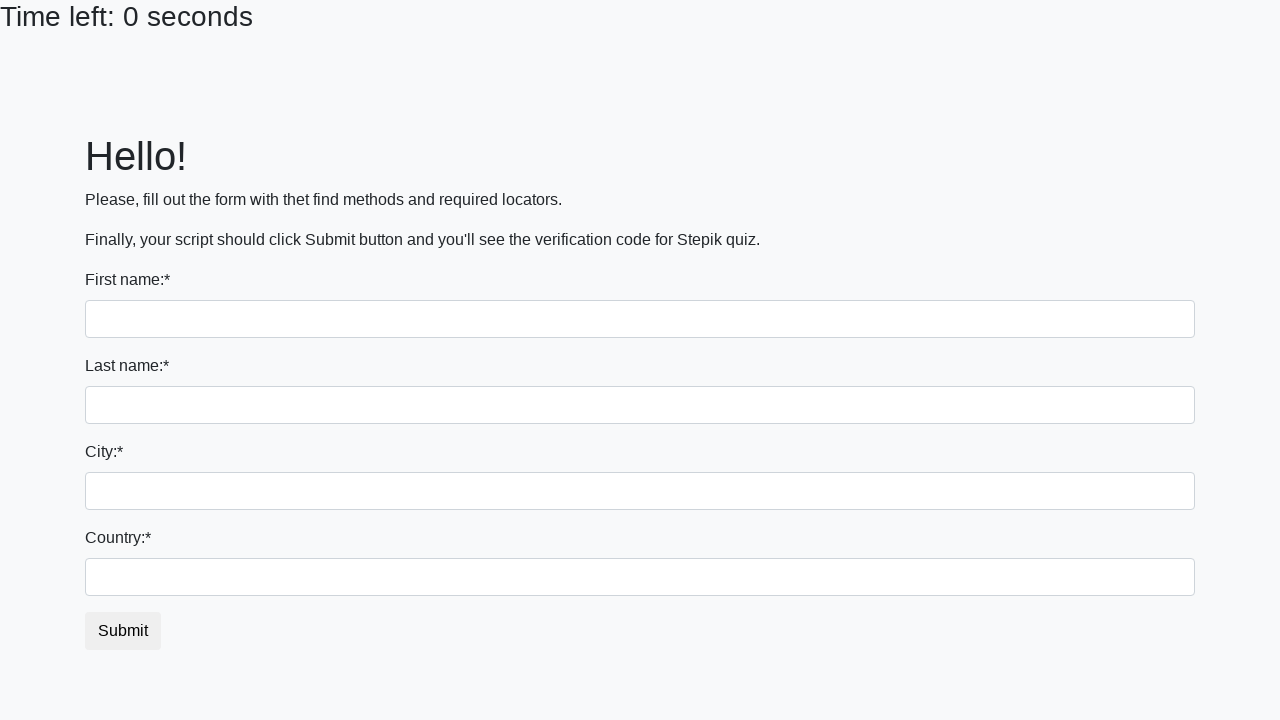